Navigates to Nike homepage and retrieves the current URL and page title

Starting URL: https://nike.com/

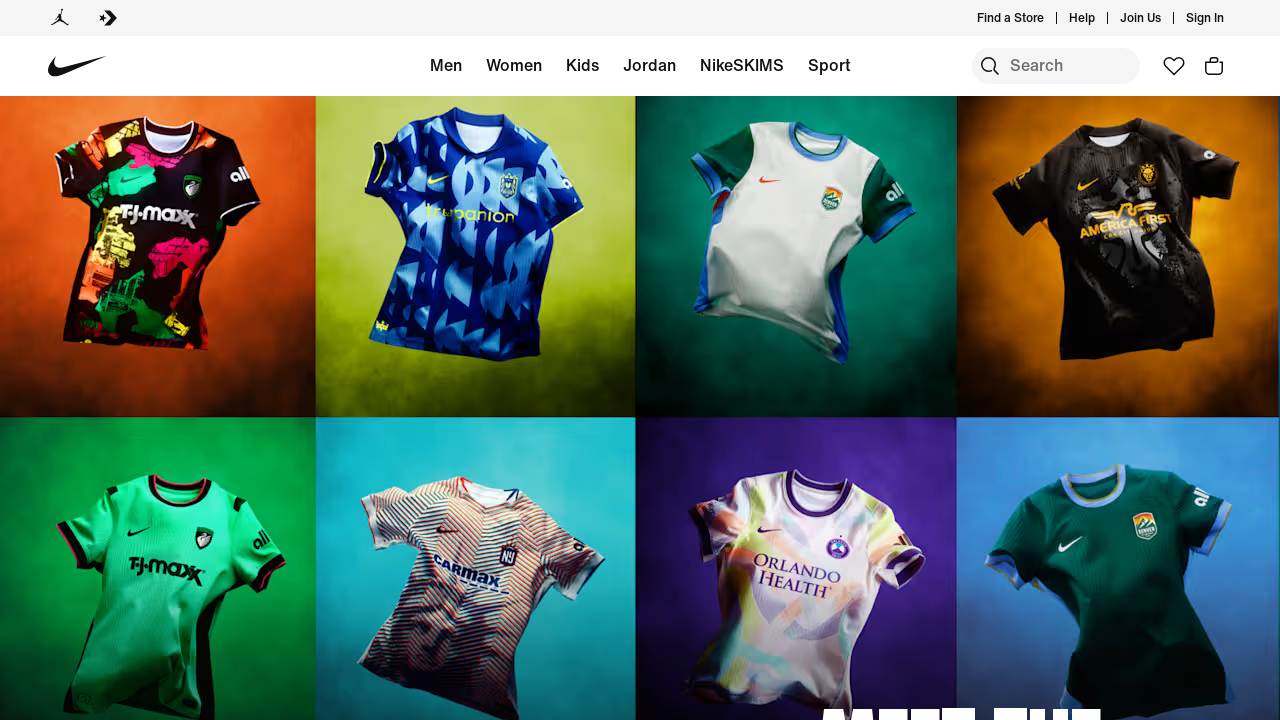

Waited for Nike homepage to load (domcontentloaded)
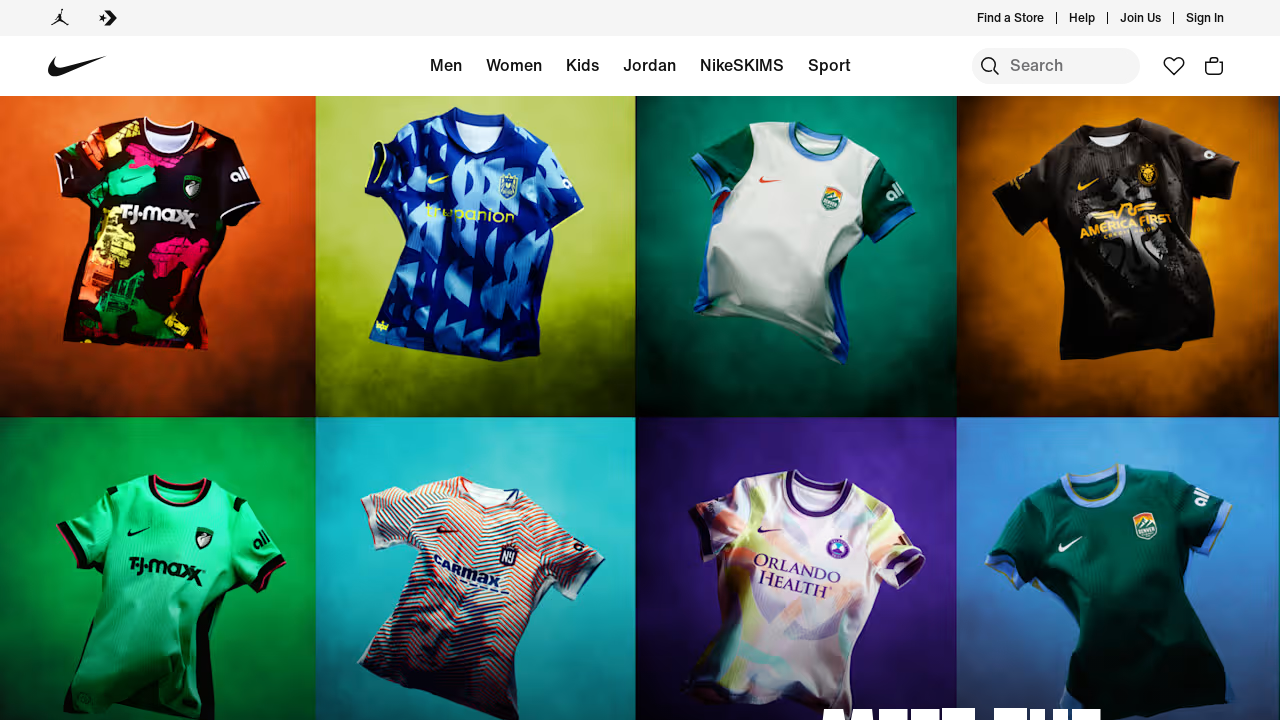

Retrieved current URL: https://www.nike.com/
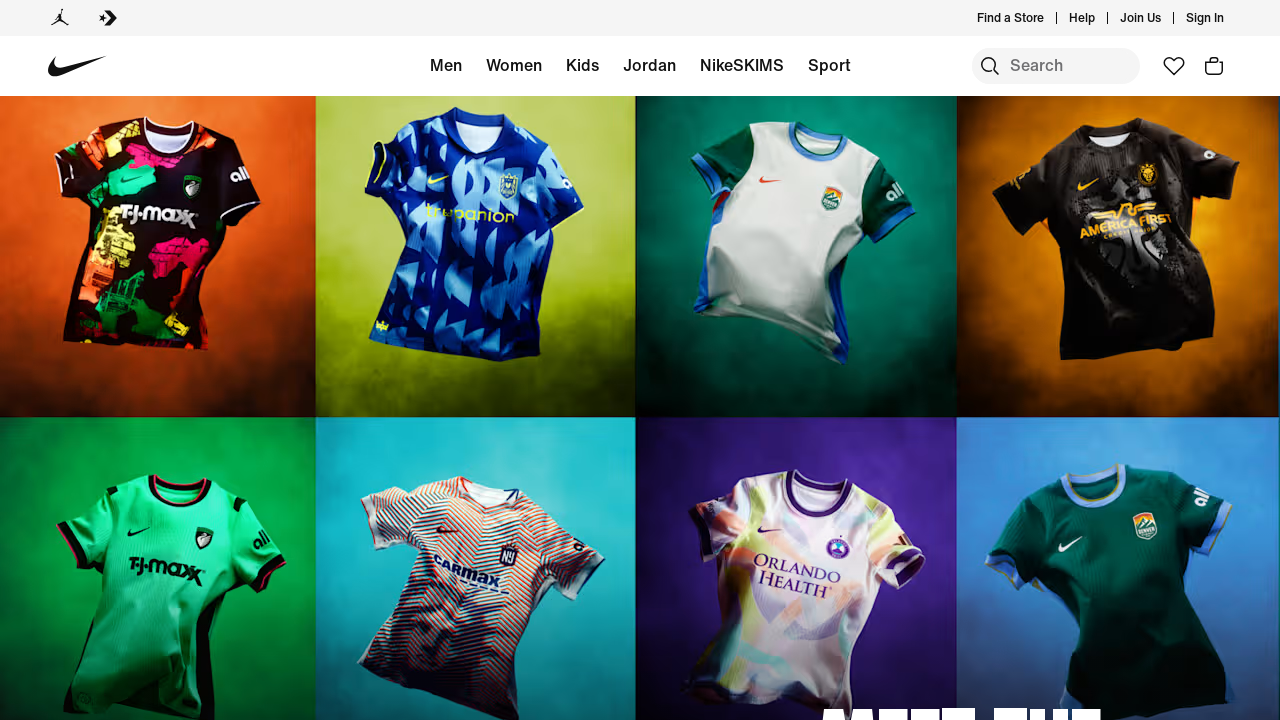

Retrieved page title: Nike. Just Do It. Nike.com
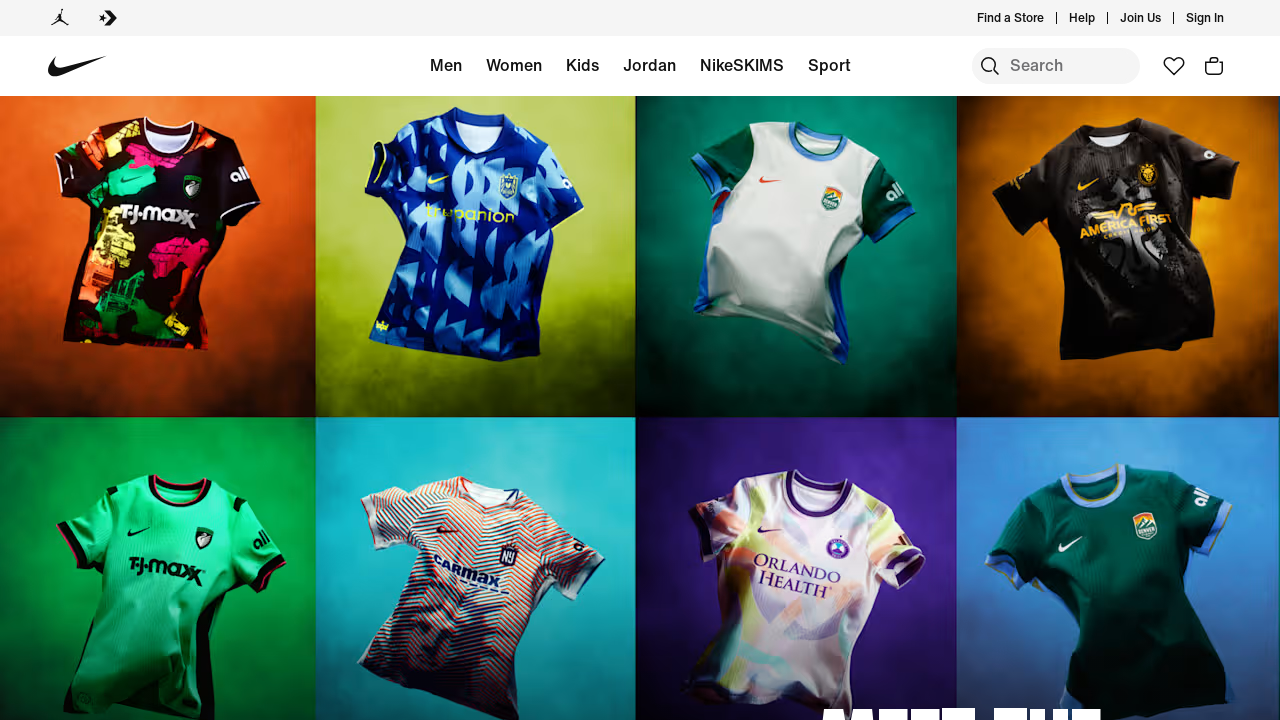

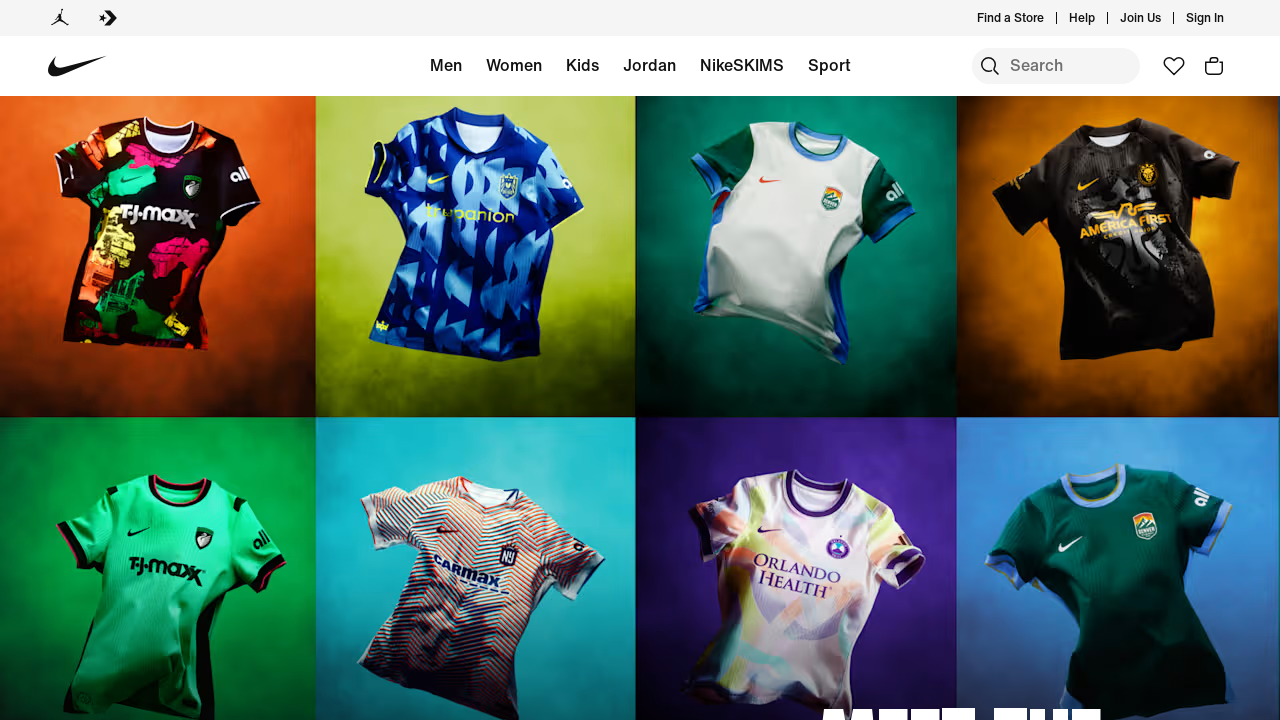